Tests a login form by filling username and password fields, clicking the login button, and then clicking the "Forgot your password?" link

Starting URL: https://rahulshettyacademy.com/locatorspractice/

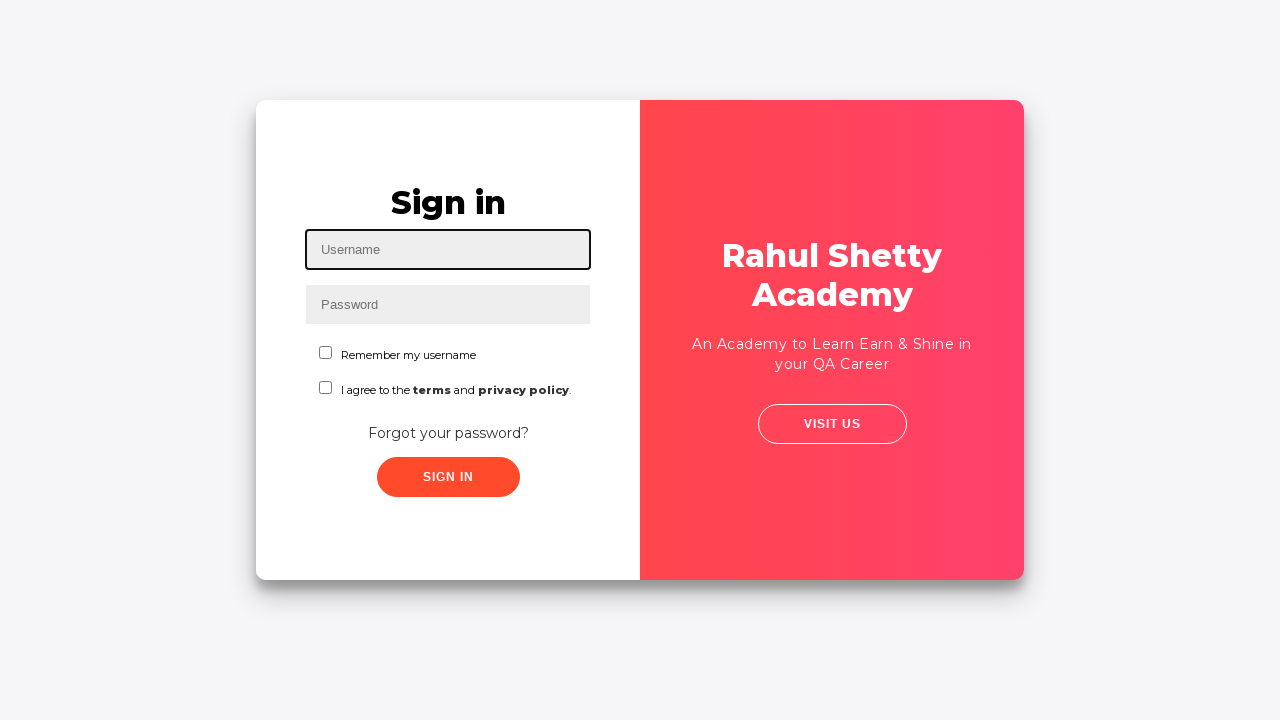

Filled username field with 'john' on form.form input:nth-of-type(1)
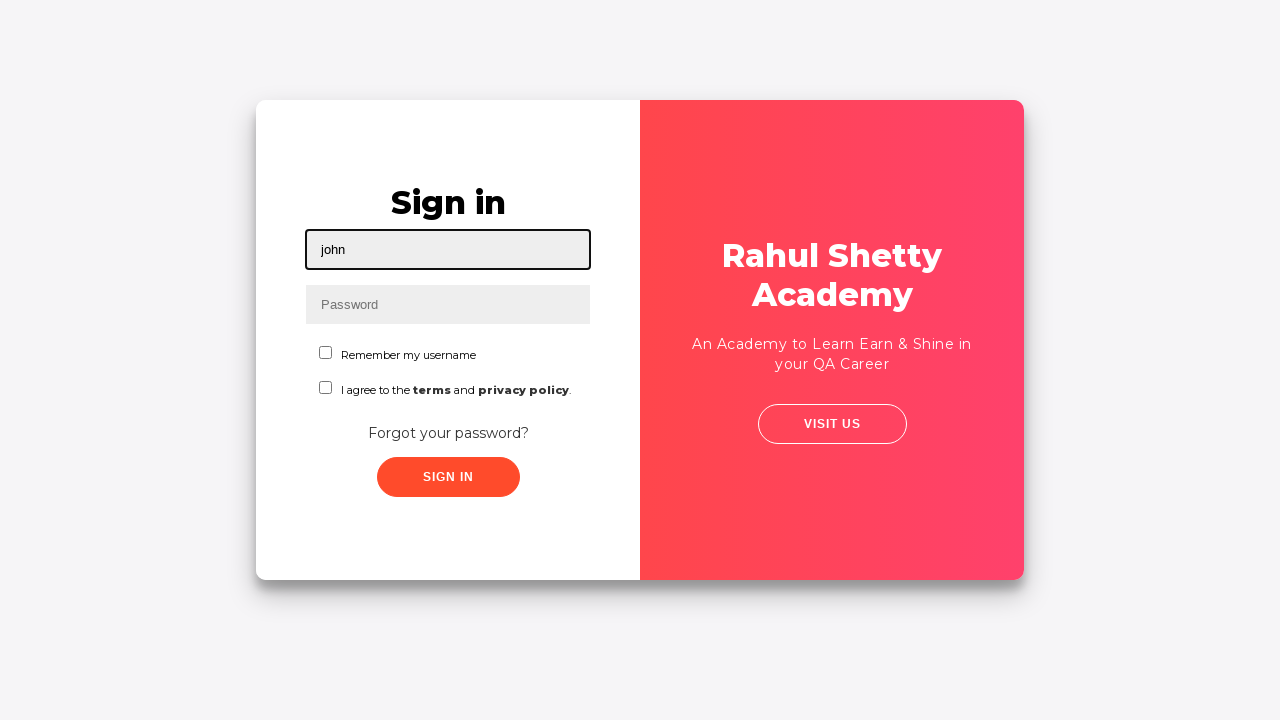

Filled password field with 'White' on form.form input:nth-of-type(2)
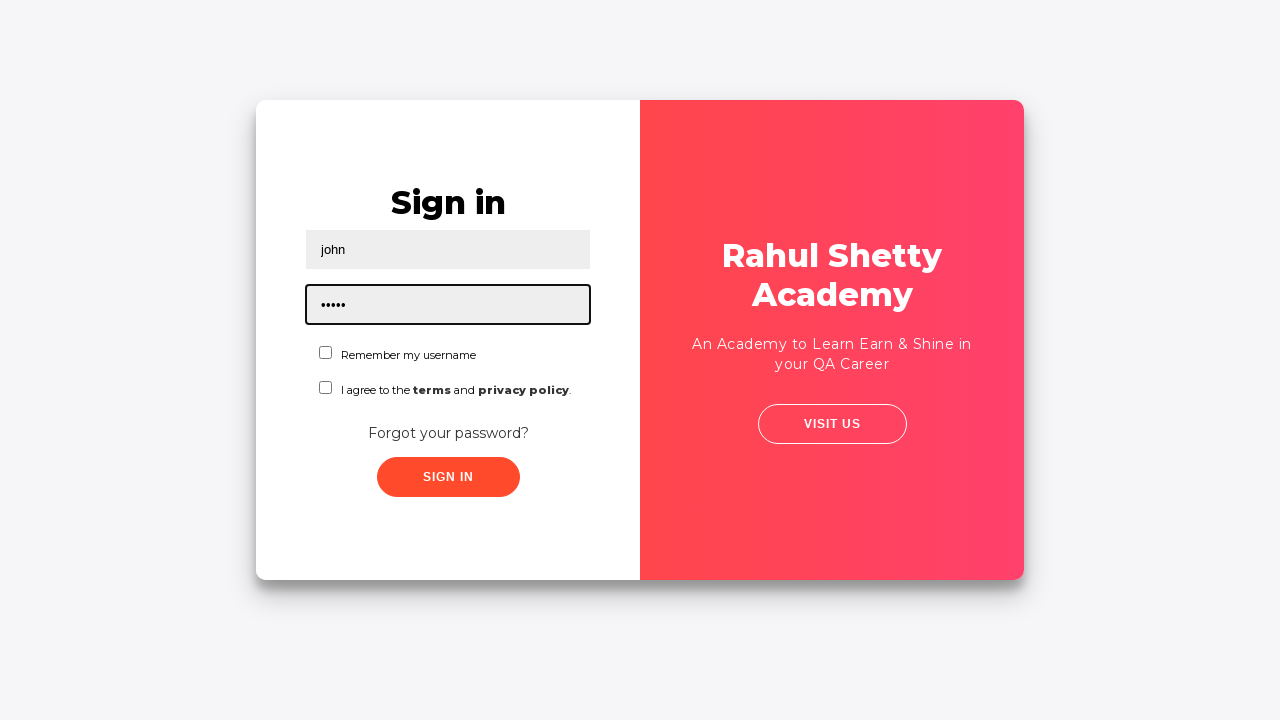

Clicked login button at (448, 477) on form.form button
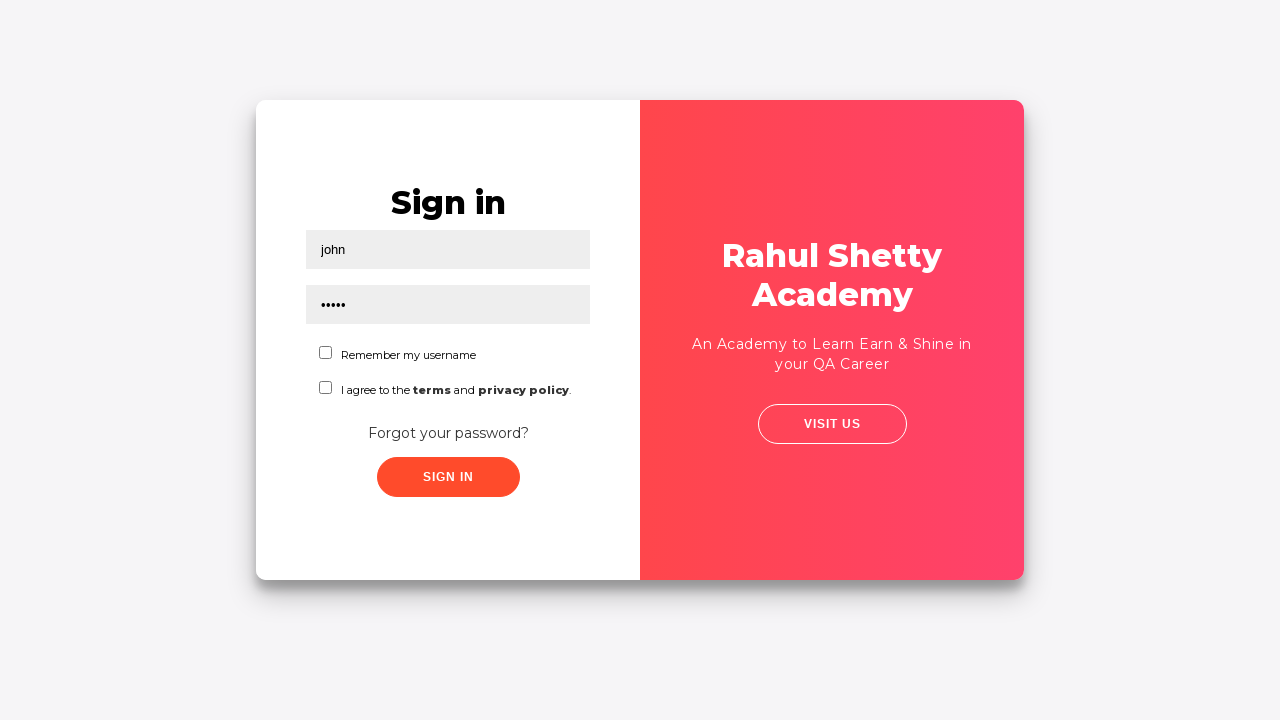

Error/result message appeared
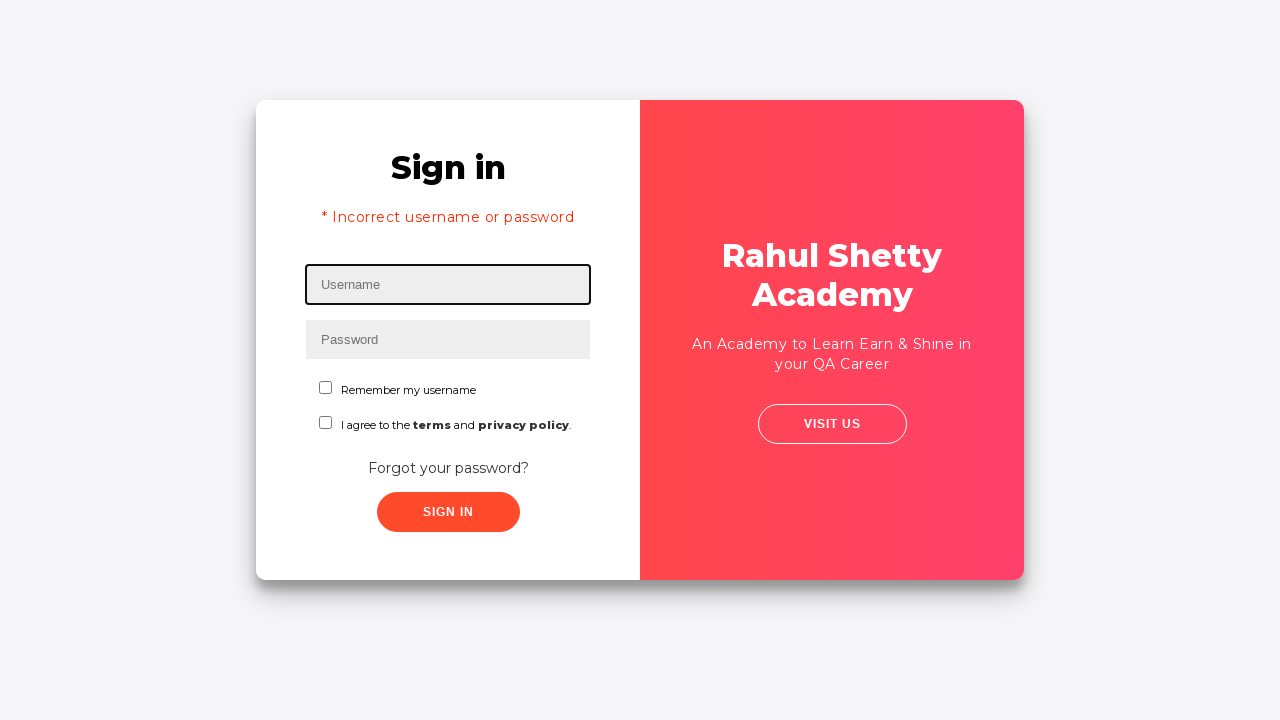

Clicked 'Forgot your password?' link at (448, 468) on text=Forgot your password?
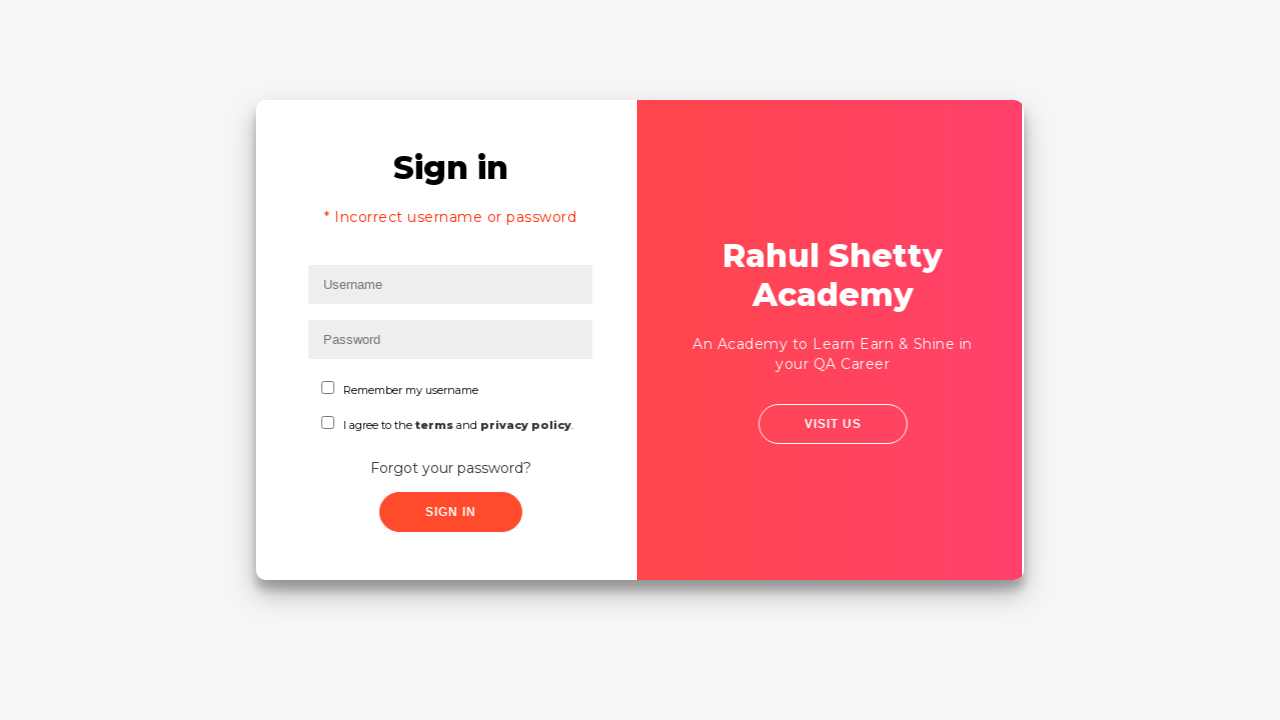

Waited for forgot password section to load
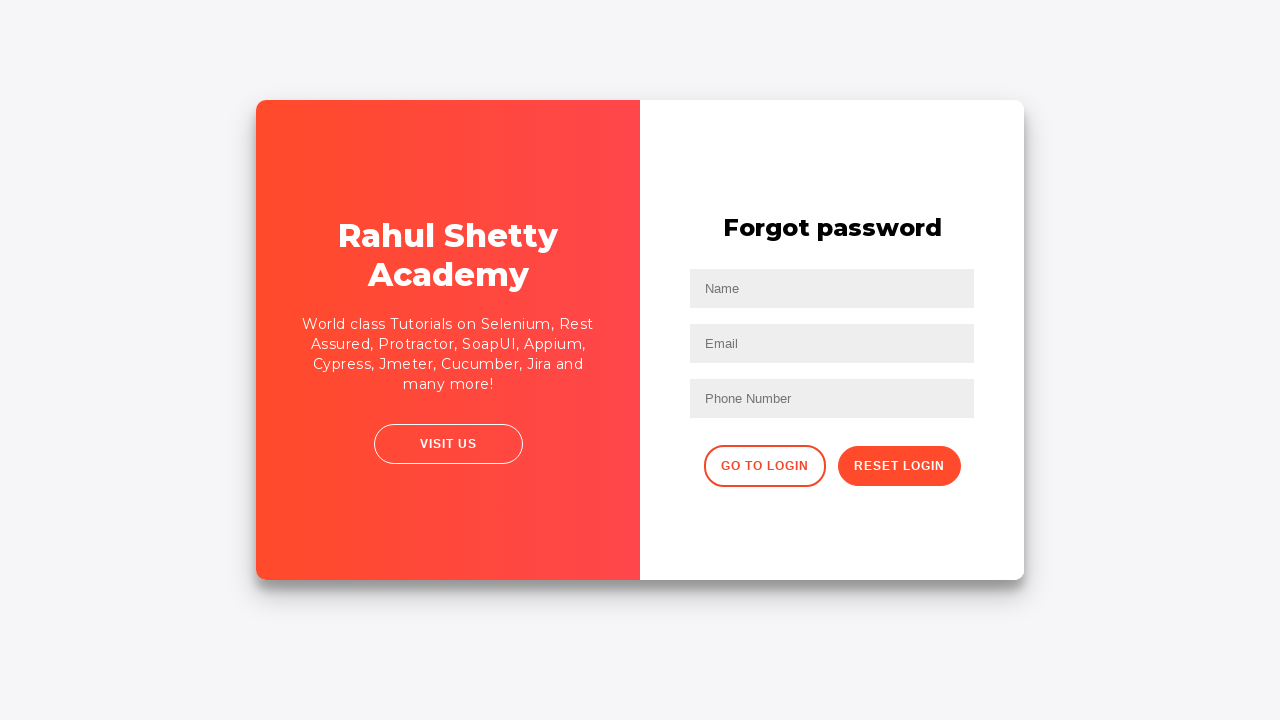

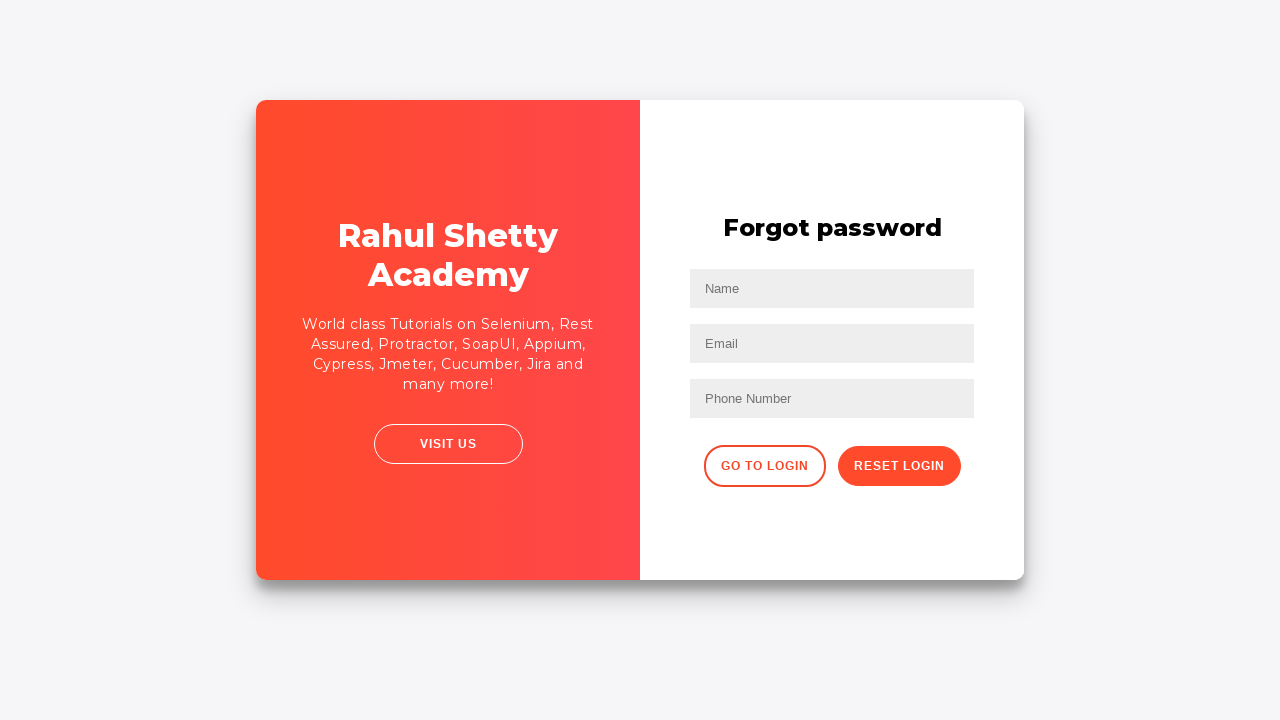